Navigates to the Collège de Bois-de-Boulogne website and maximizes the browser window

Starting URL: https://bdeb.qc.ca

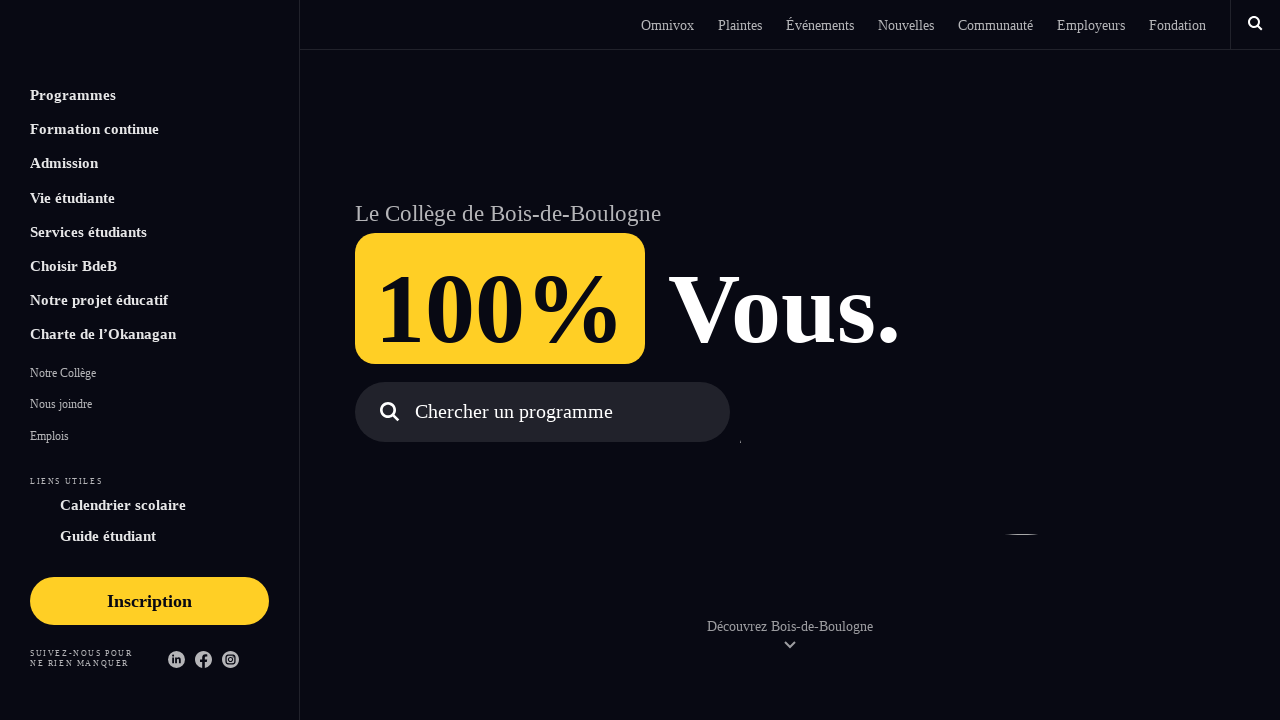

Navigated to Collège de Bois-de-Boulogne website (https://bdeb.qc.ca)
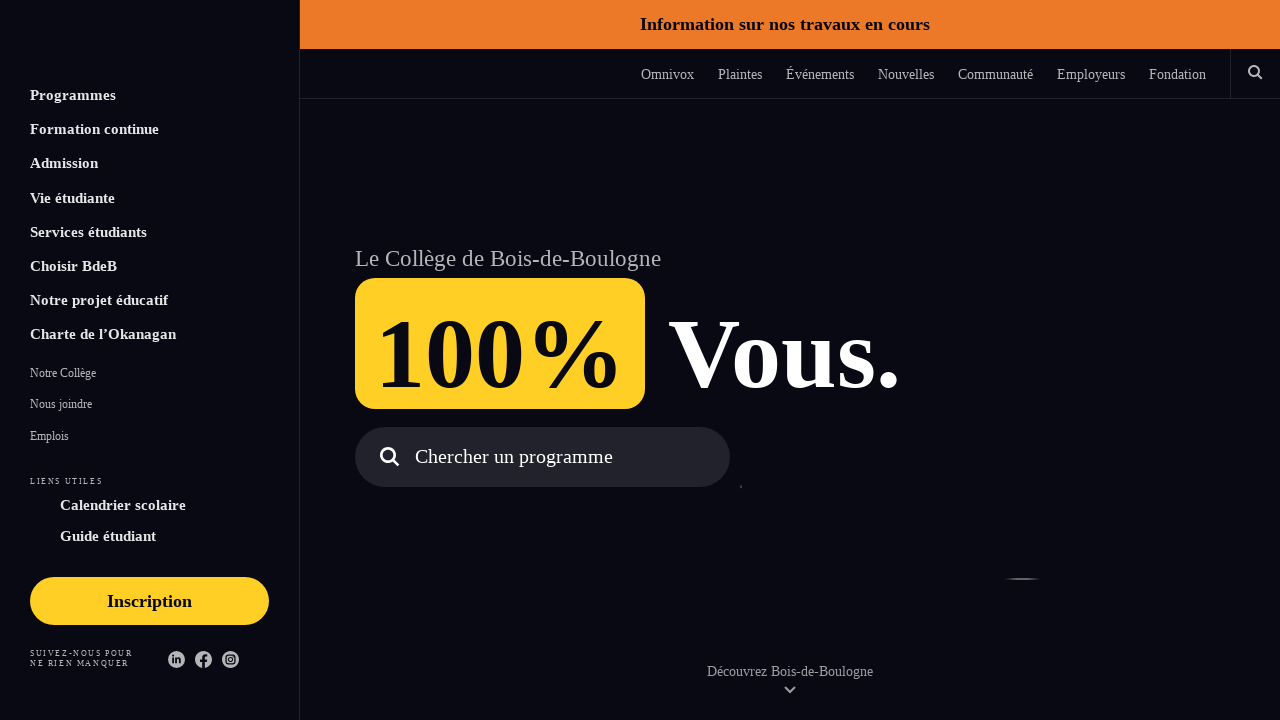

Maximized browser window to 1920x1080
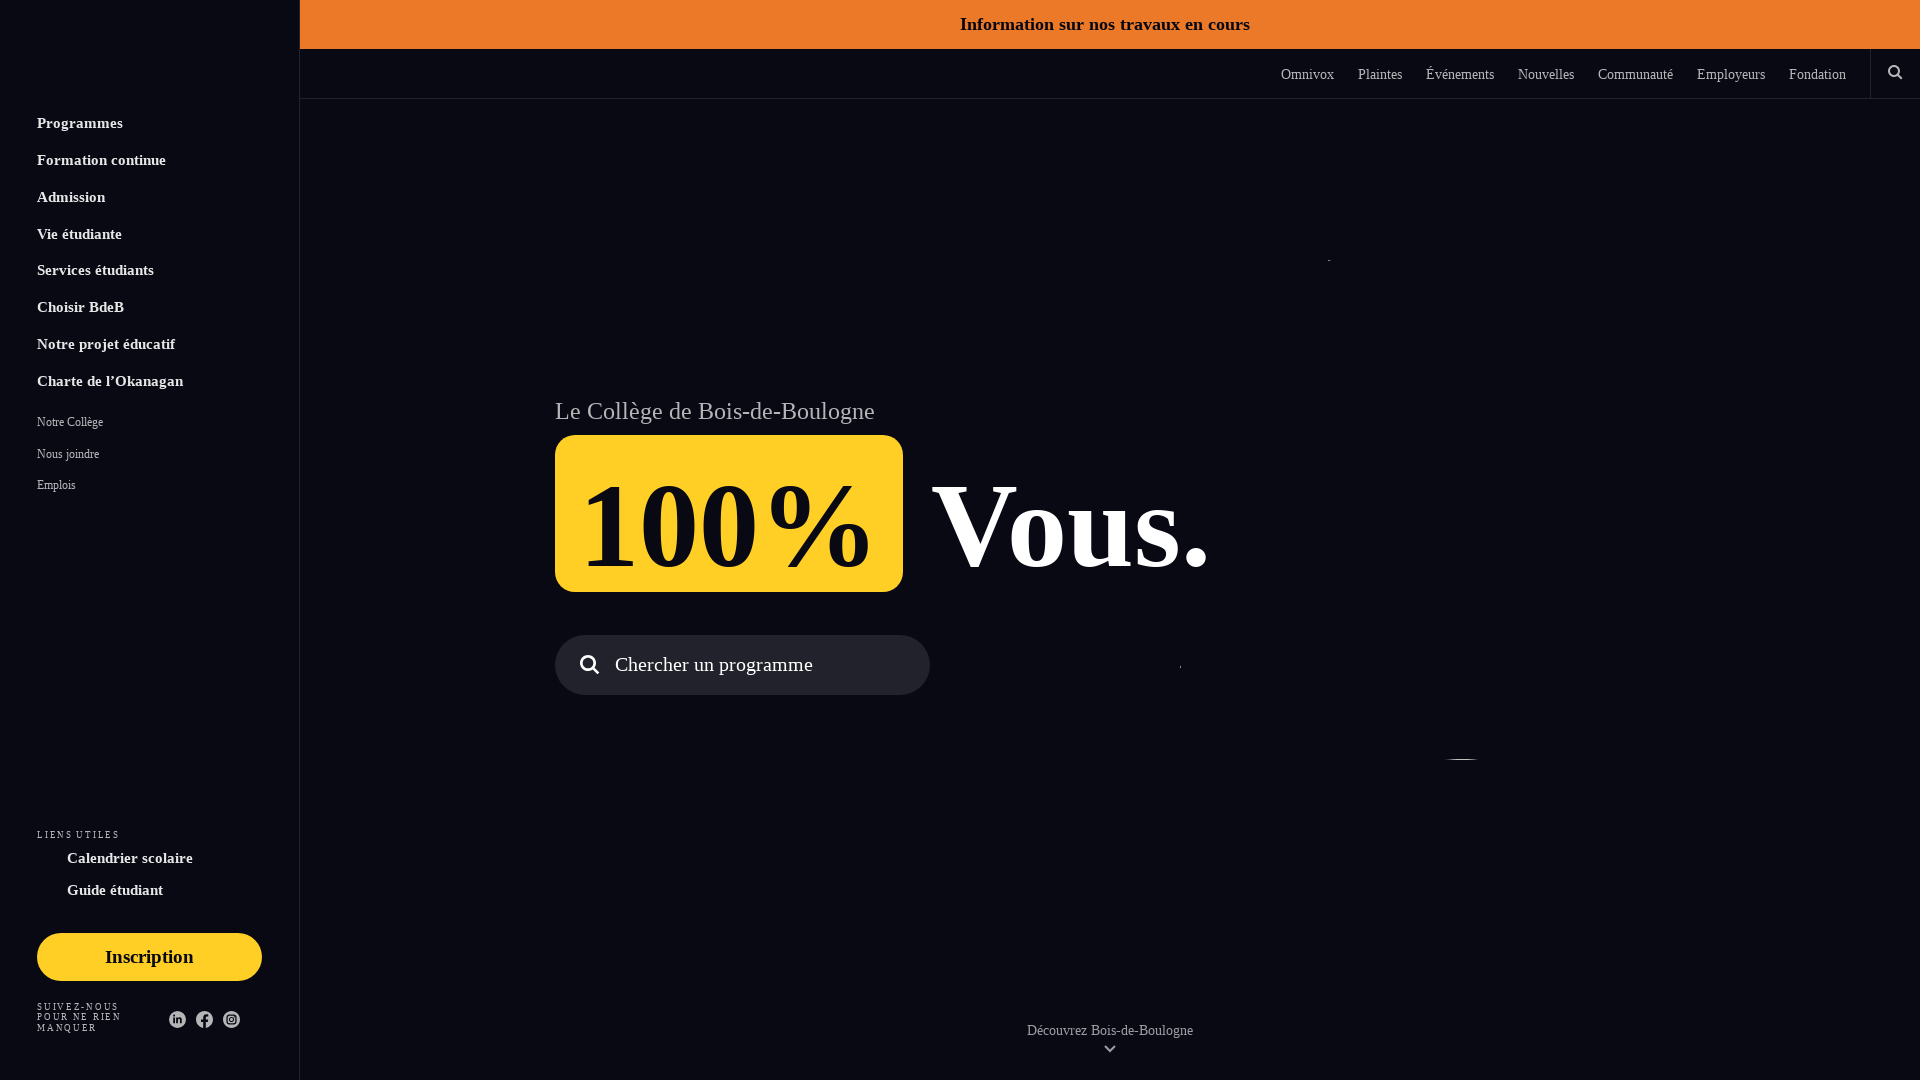

Page loaded completely (domcontentloaded state reached)
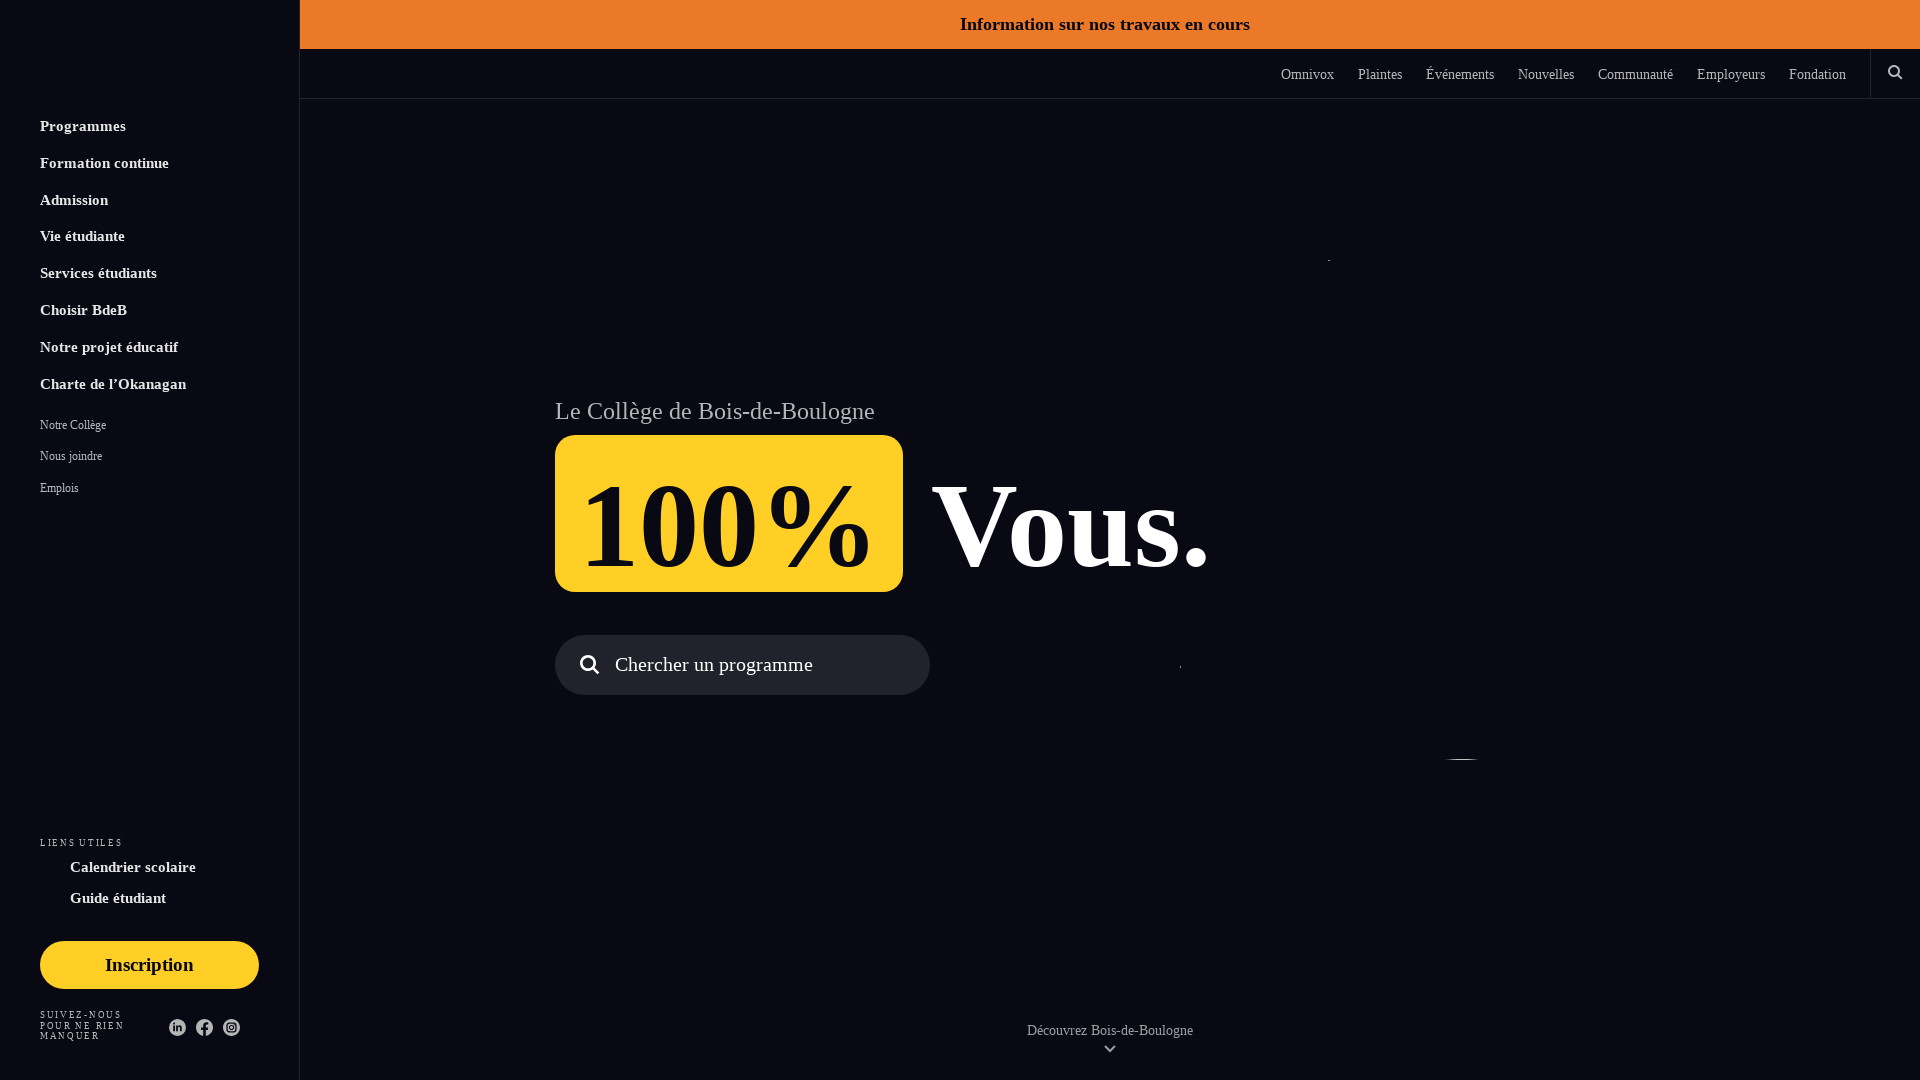

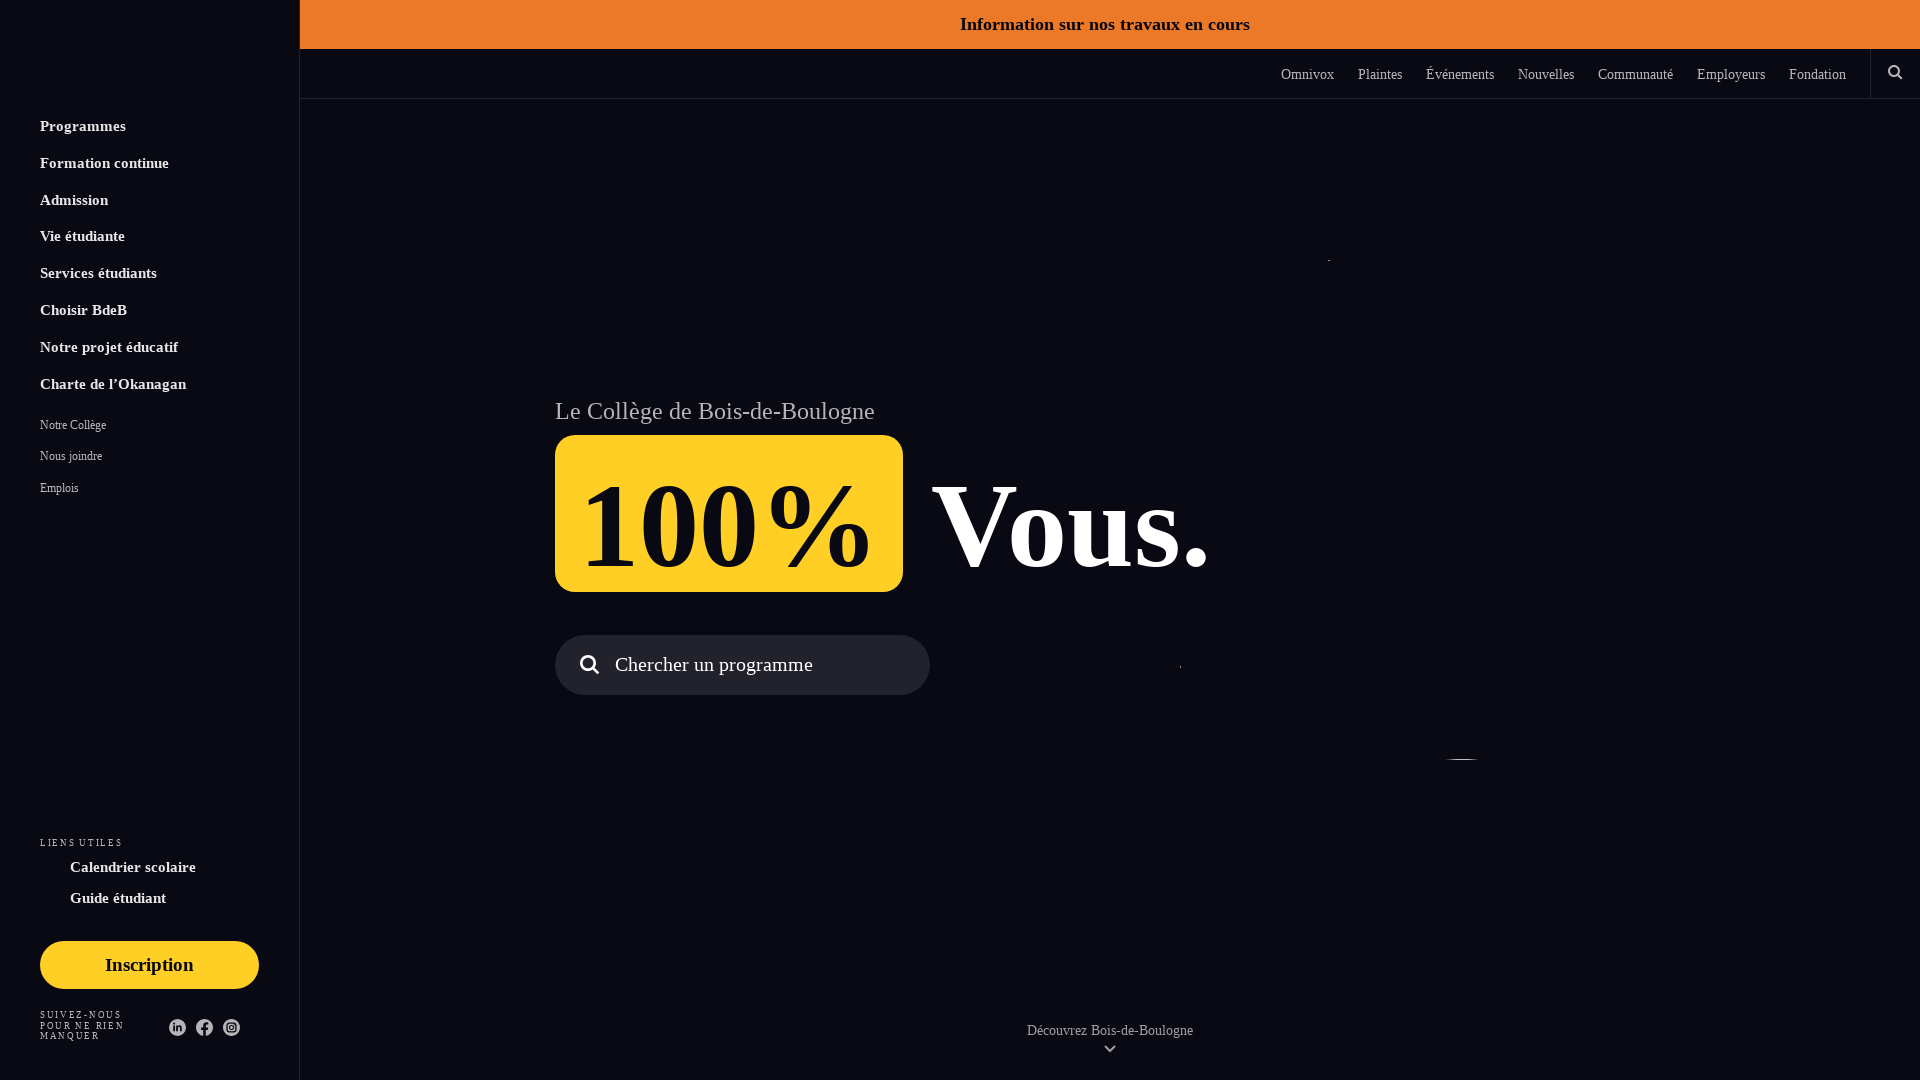